Tests a verification flow by clicking a verify button and checking that a success message is displayed on the page.

Starting URL: http://suninjuly.github.io/wait2.html

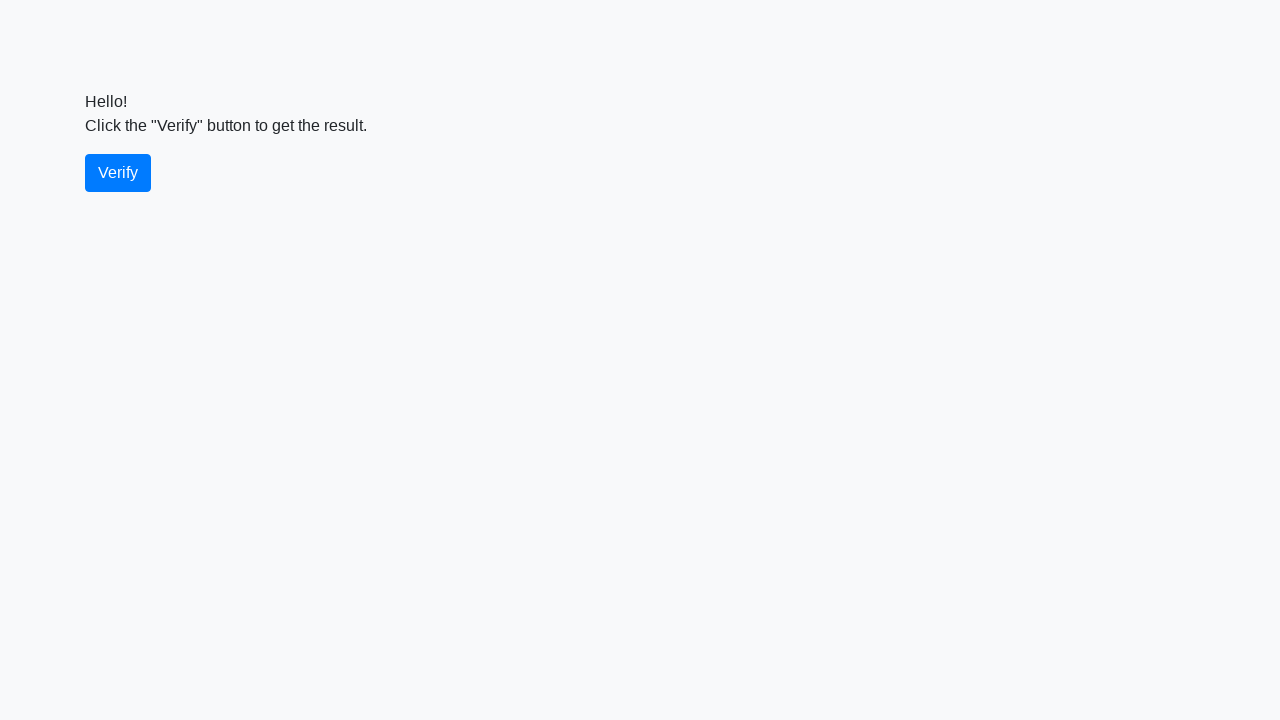

Clicked the verify button at (118, 173) on #verify
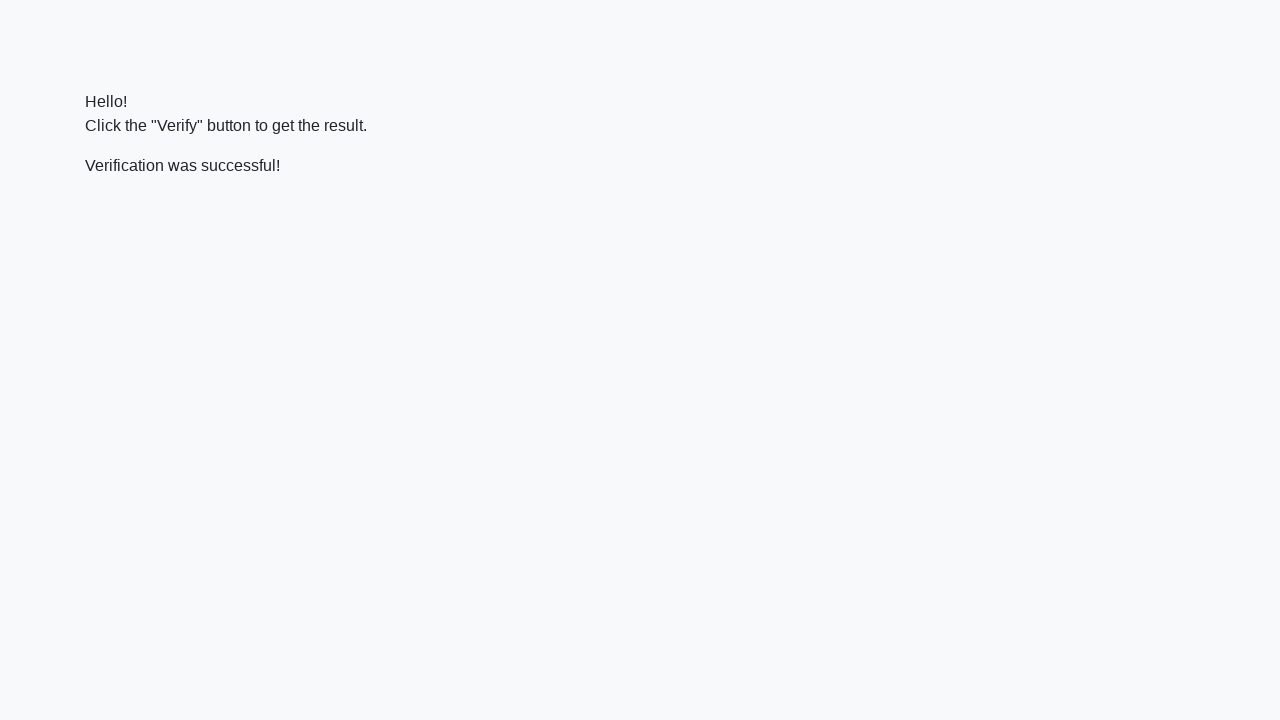

Success message element appeared on the page
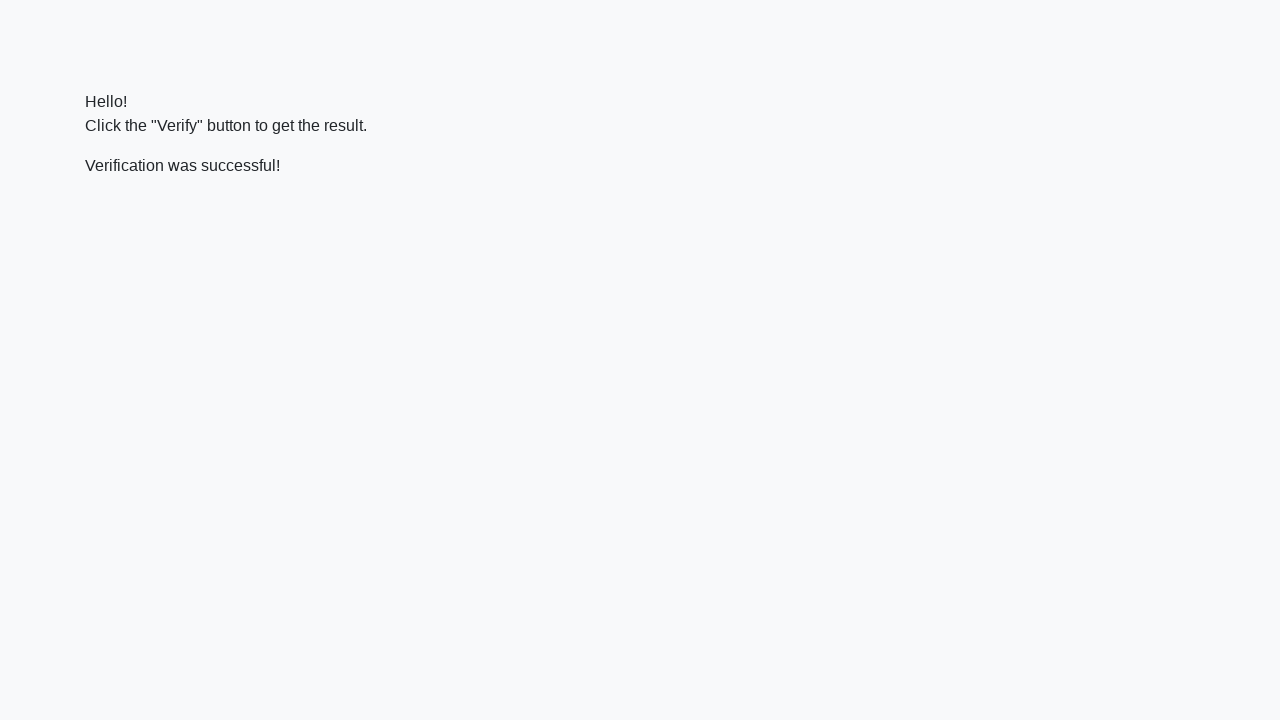

Verified that success message contains 'successful'
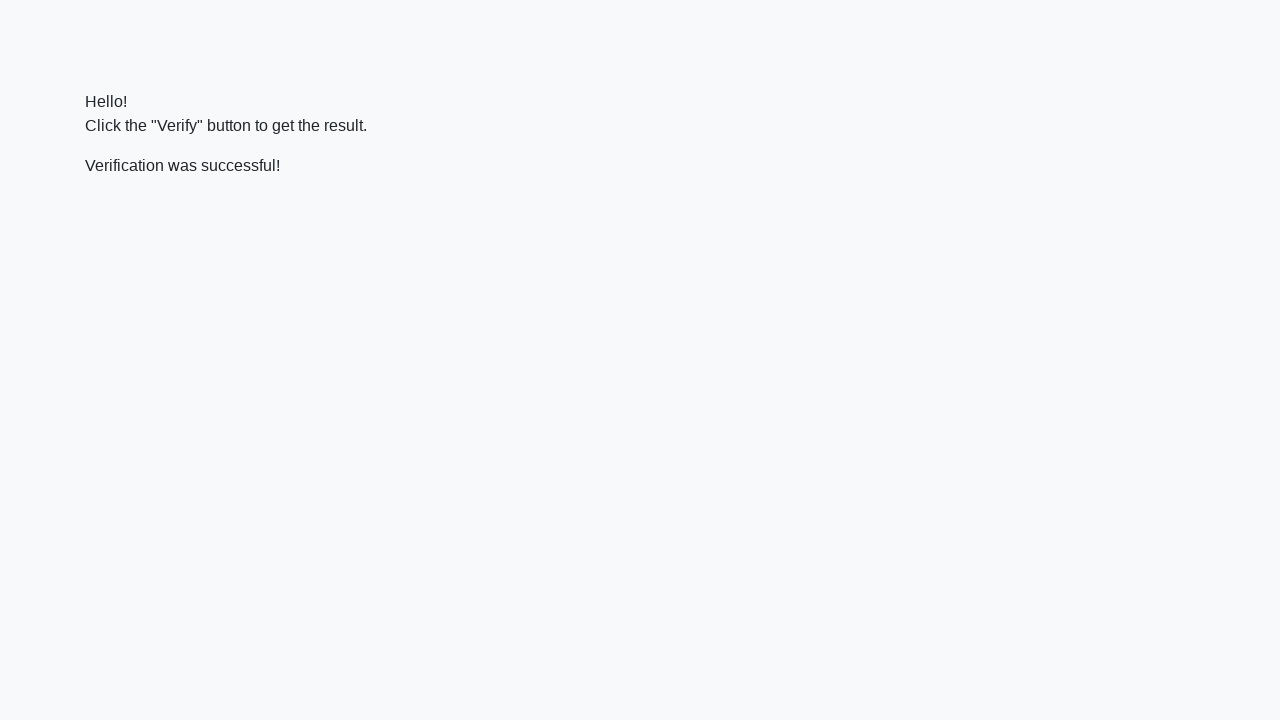

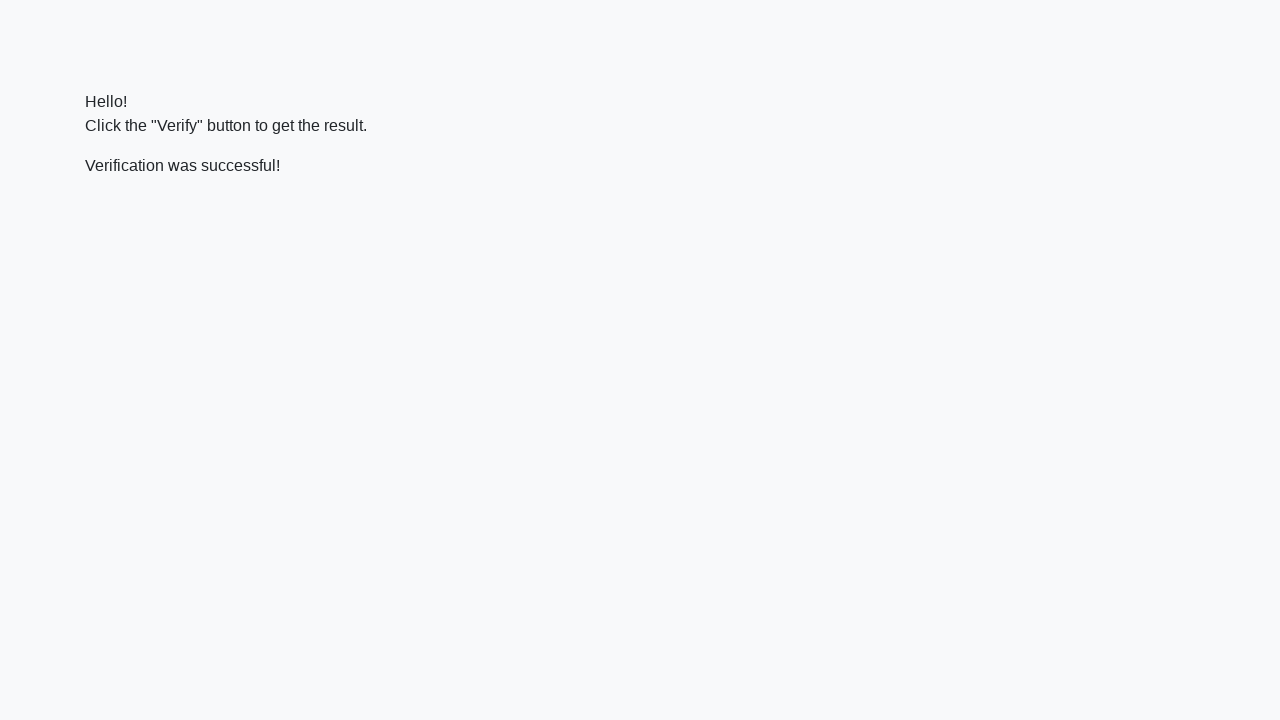